Tests dynamic content loading by clicking a start button and waiting for content to appear

Starting URL: https://the-internet.herokuapp.com/dynamic_loading/2

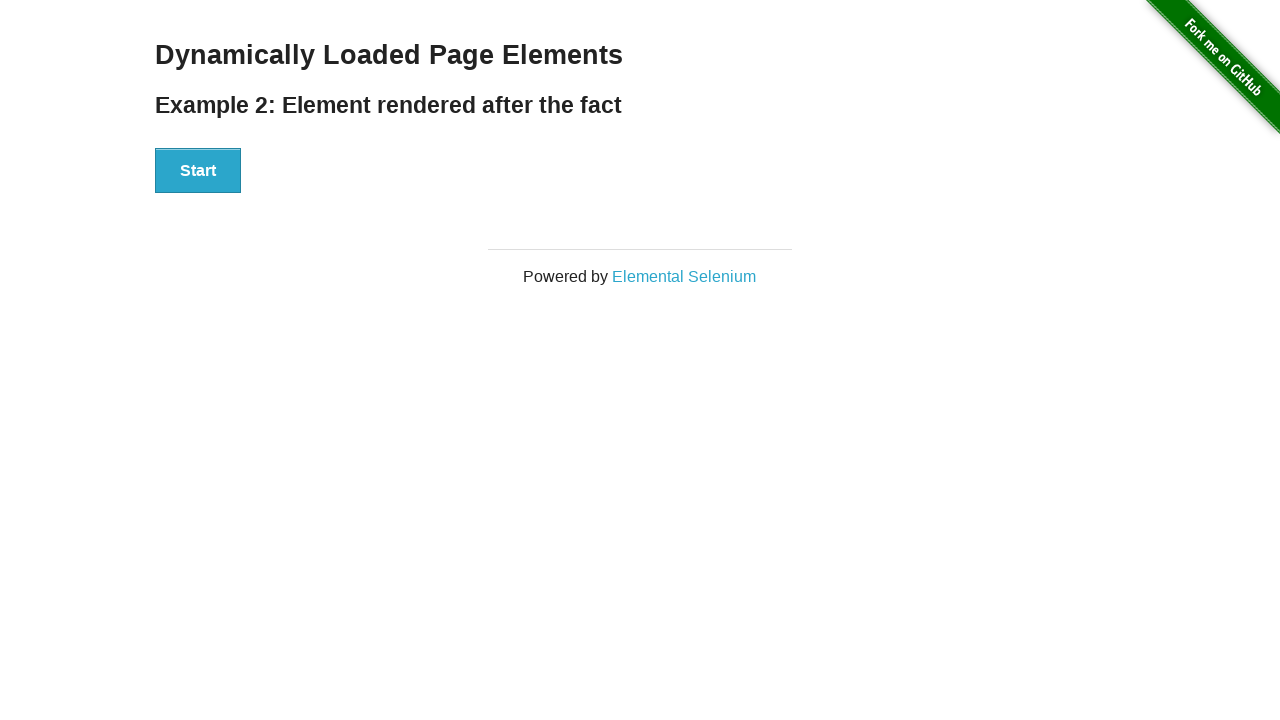

Clicked start button to trigger dynamic loading at (198, 171) on #start > button:nth-child(1)
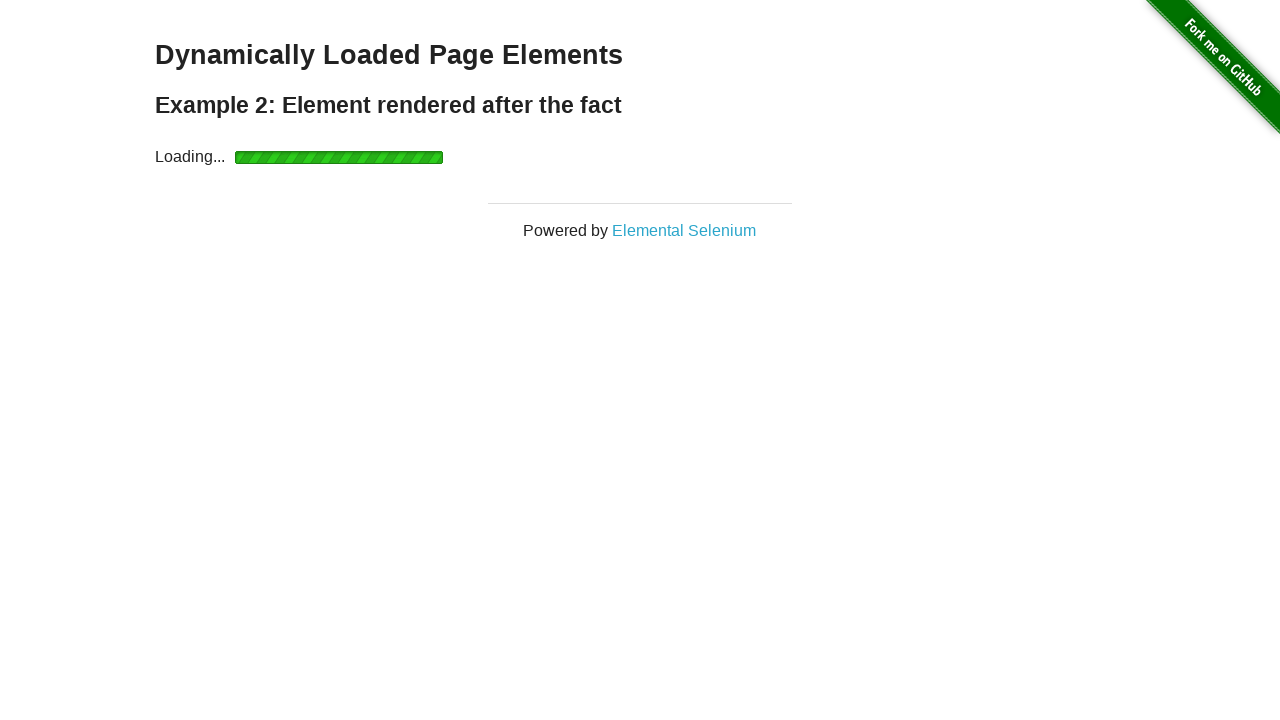

Dynamic content finished loading and finish element appeared
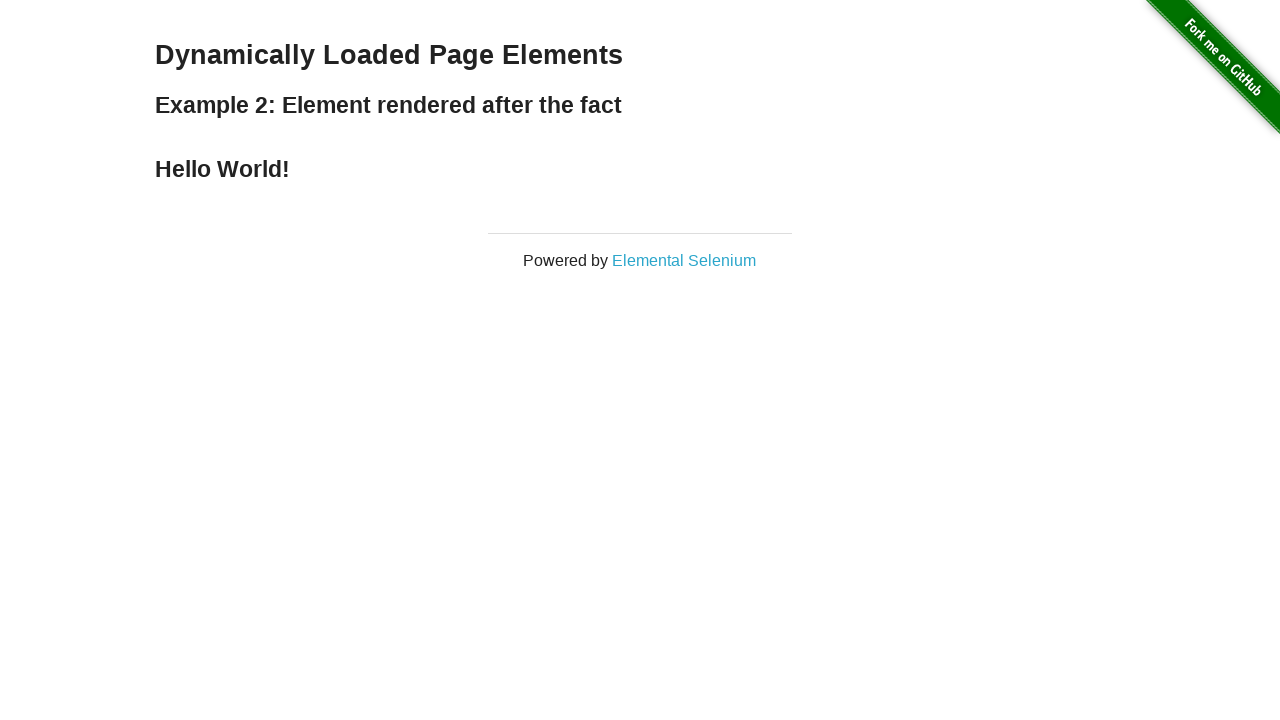

Verified that finish element is visible
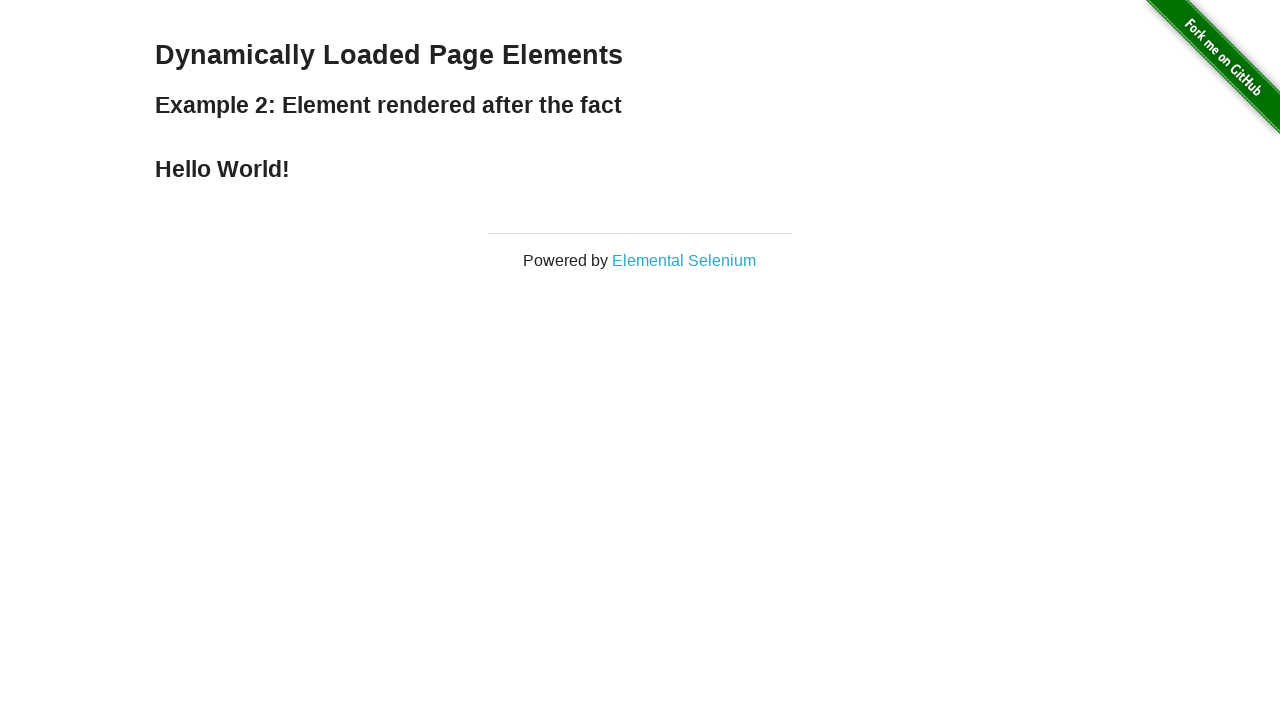

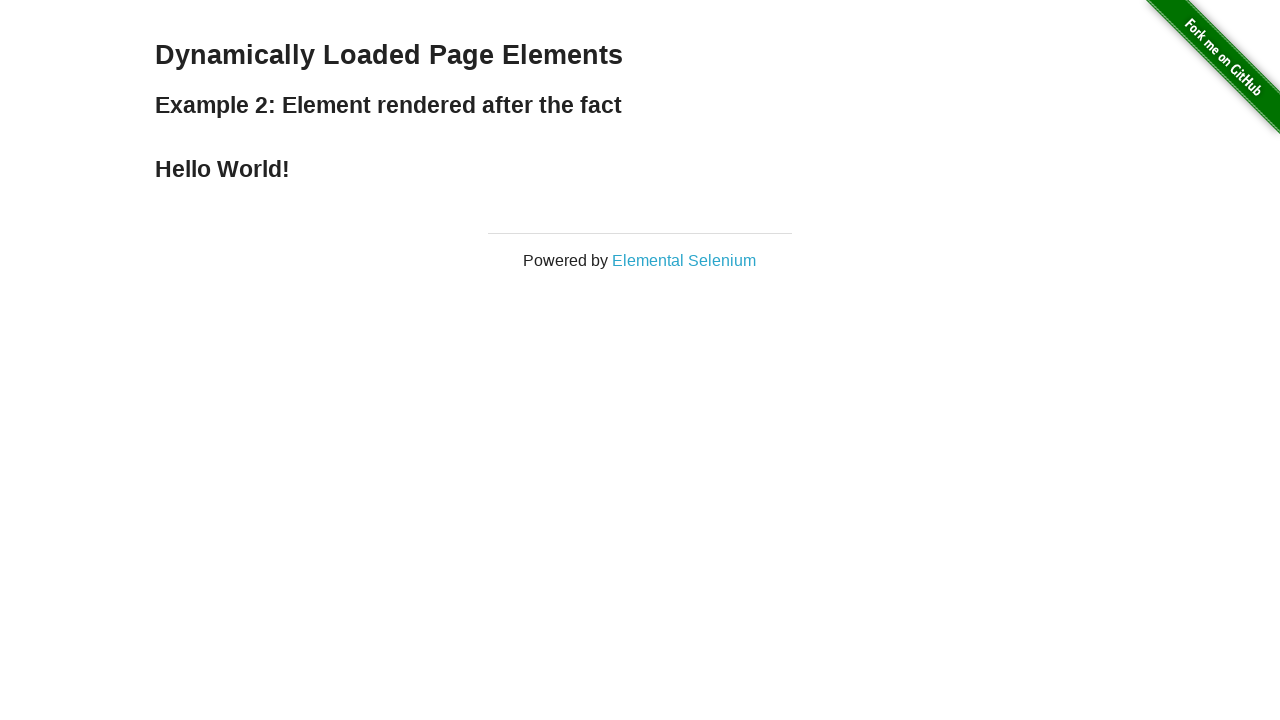